Test navigation to Programmatic Control page

Starting URL: https://select2.org/

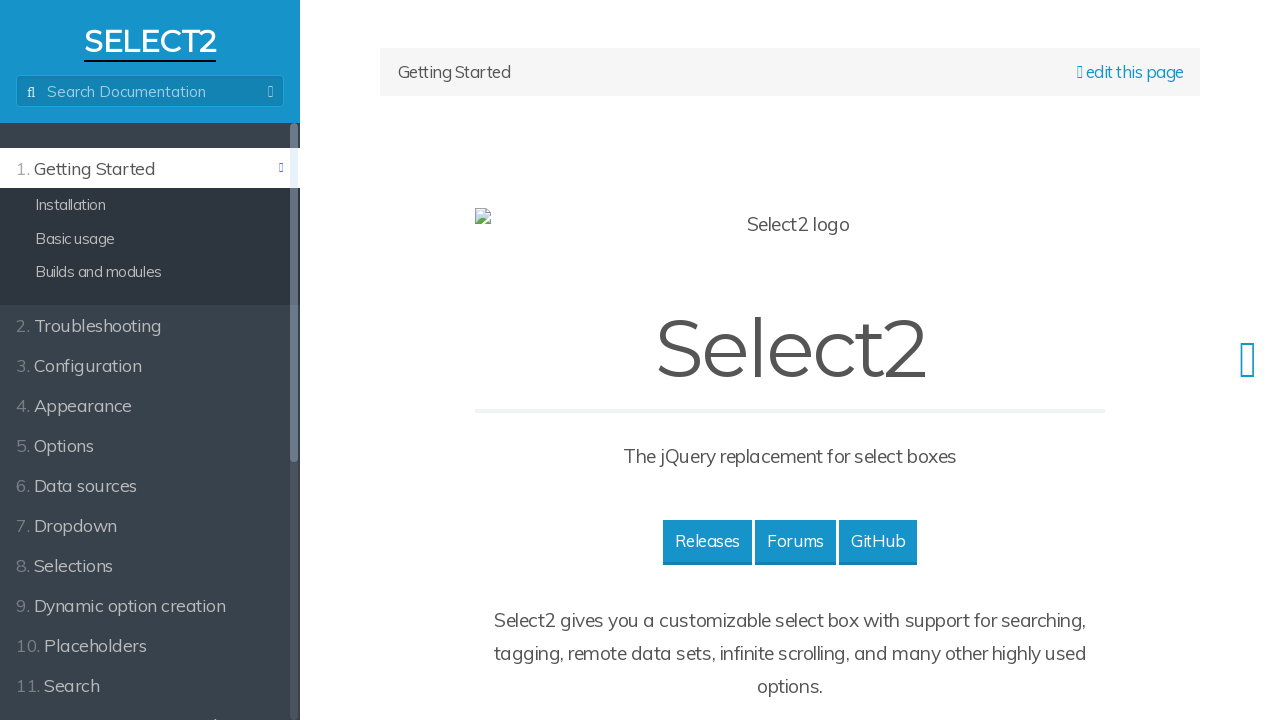

Clicked on Programmatic Control page link at (150, 700) on a[href='/programmatic-control']
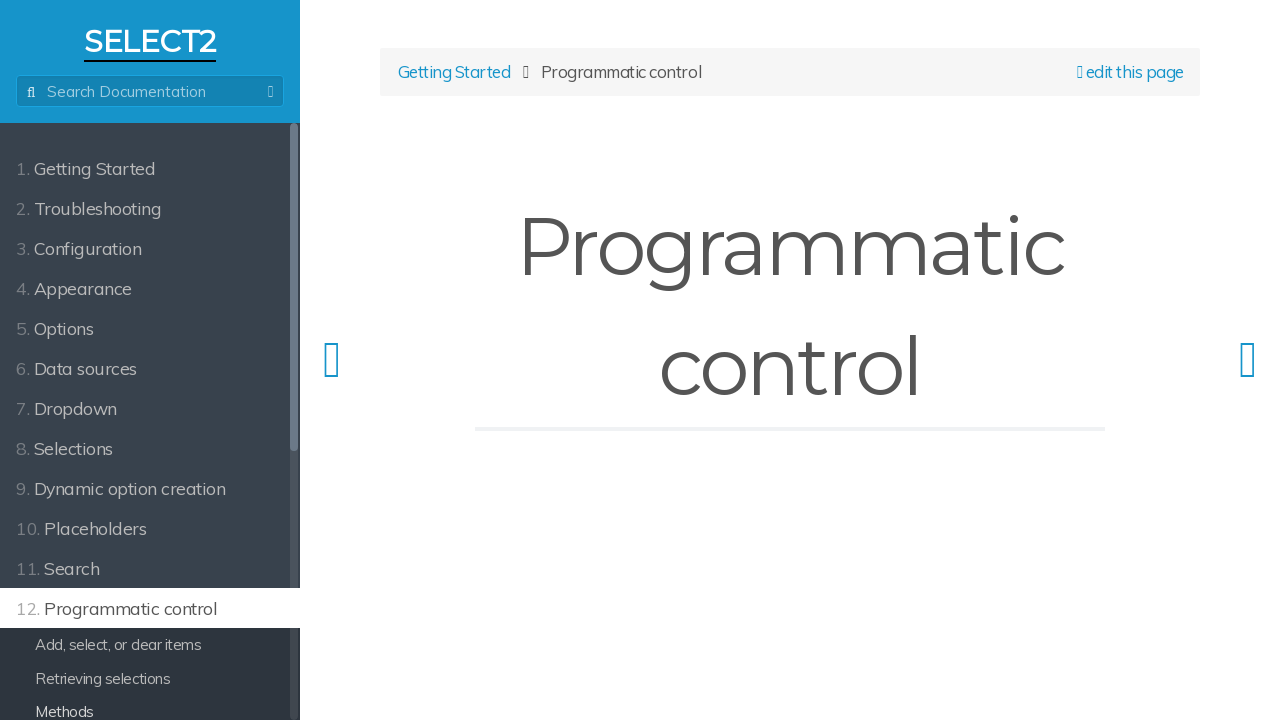

Programmatic Control page loaded successfully
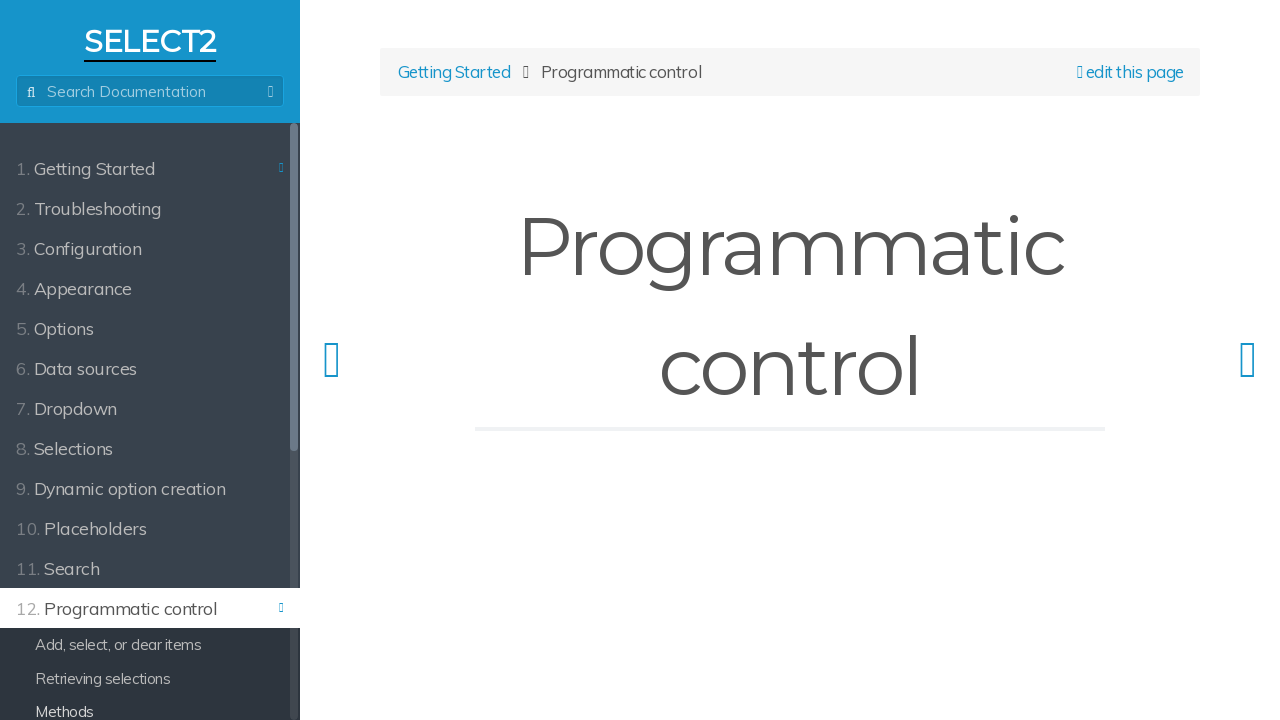

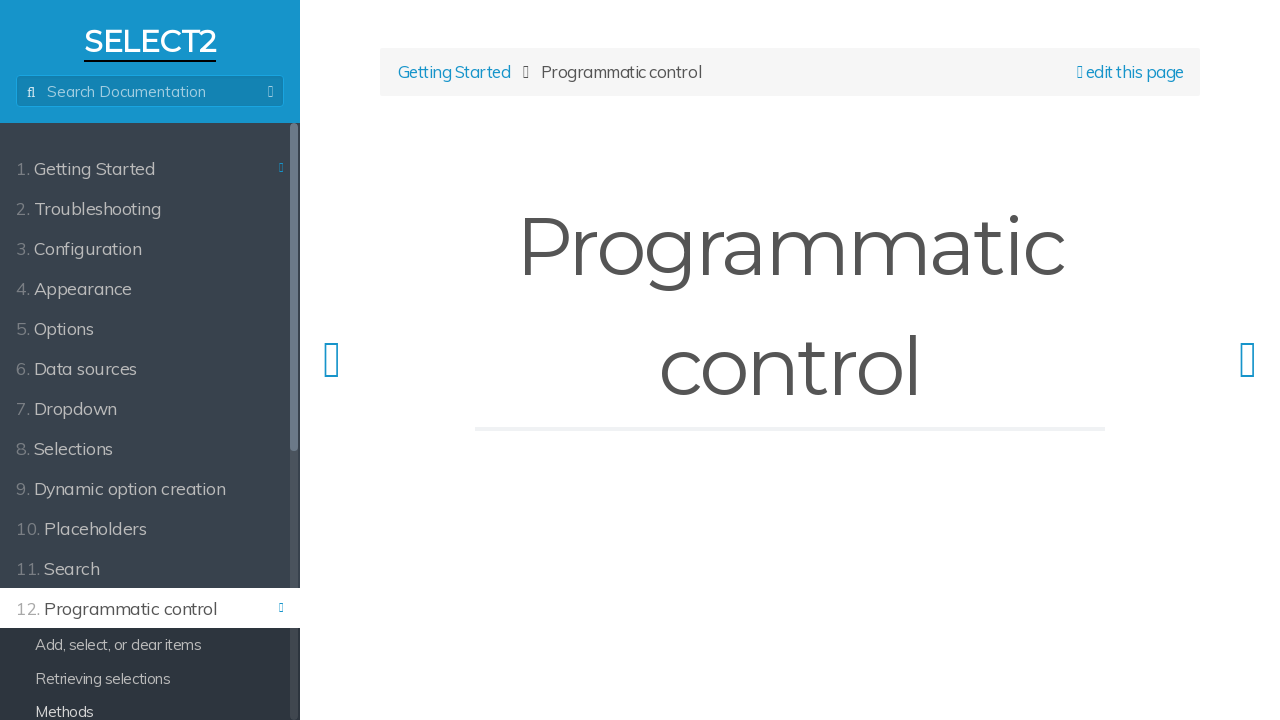